Tests dynamic loading behavior with implicit wait timeout less than the required 5ms, clicking start button and checking text

Starting URL: https://automationfc.github.io/dynamic-loading/

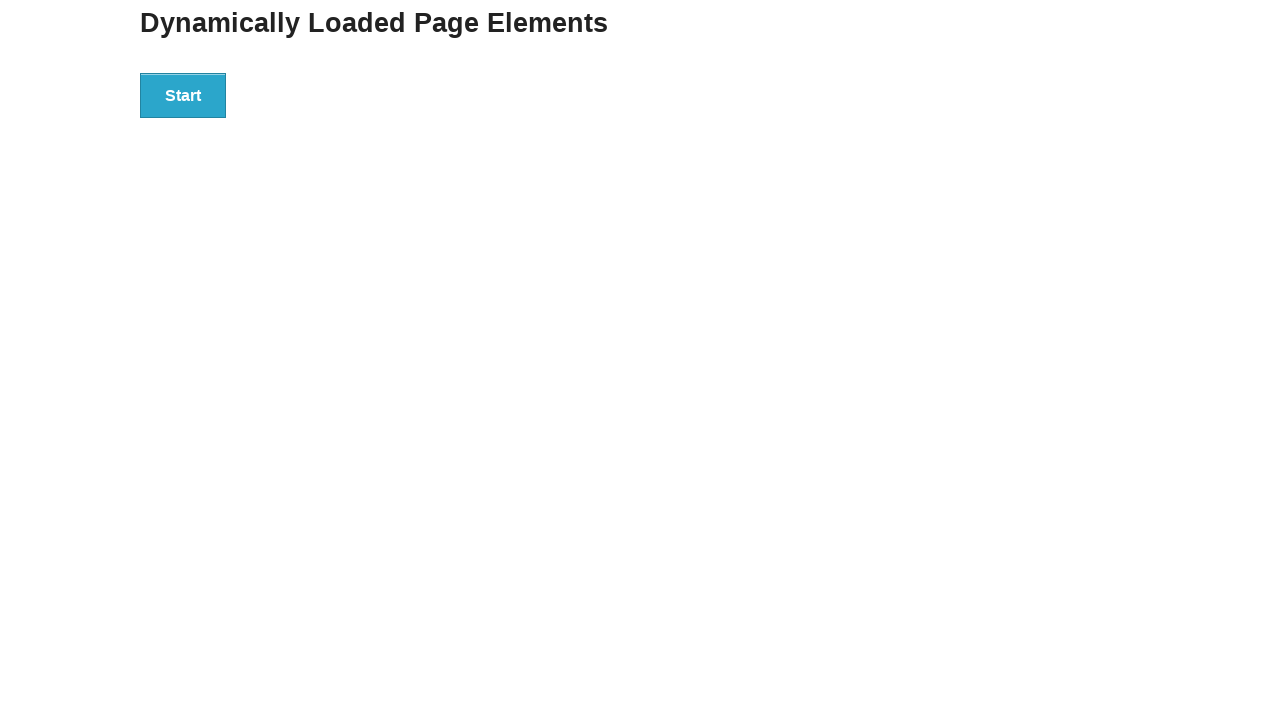

Navigated to dynamic loading test page
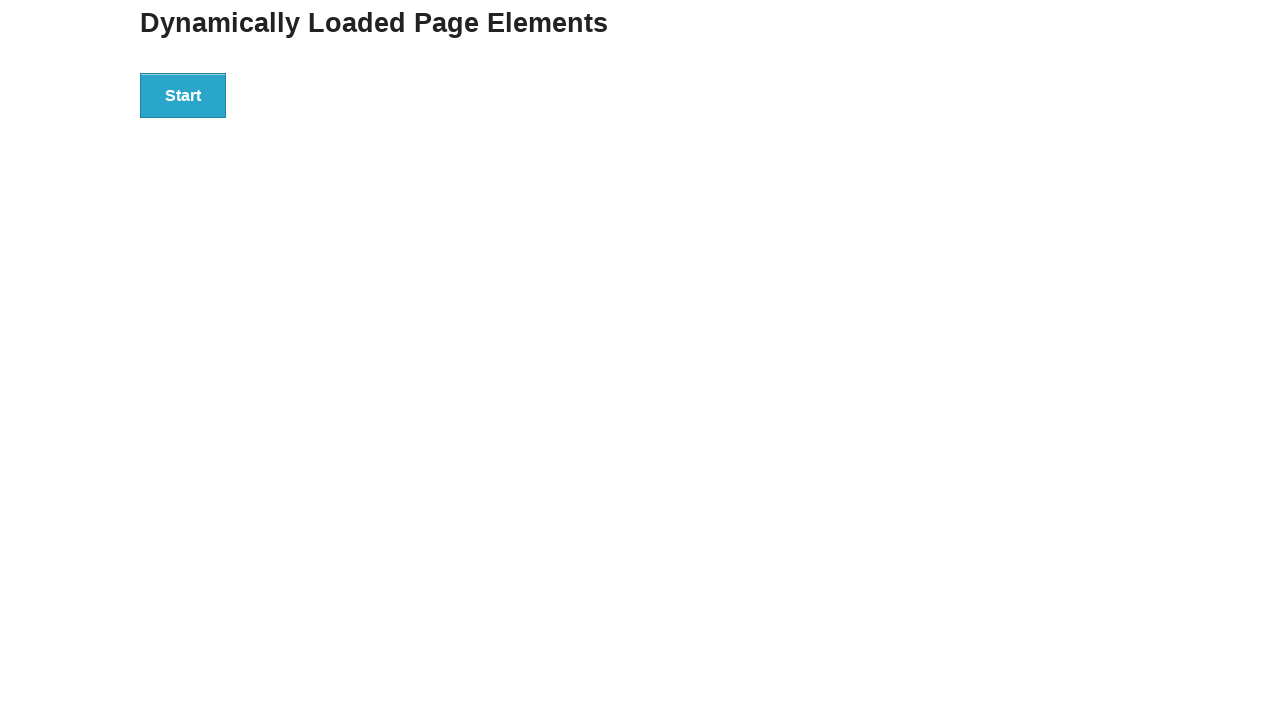

Clicked start button to trigger dynamic loading at (183, 95) on div#start button
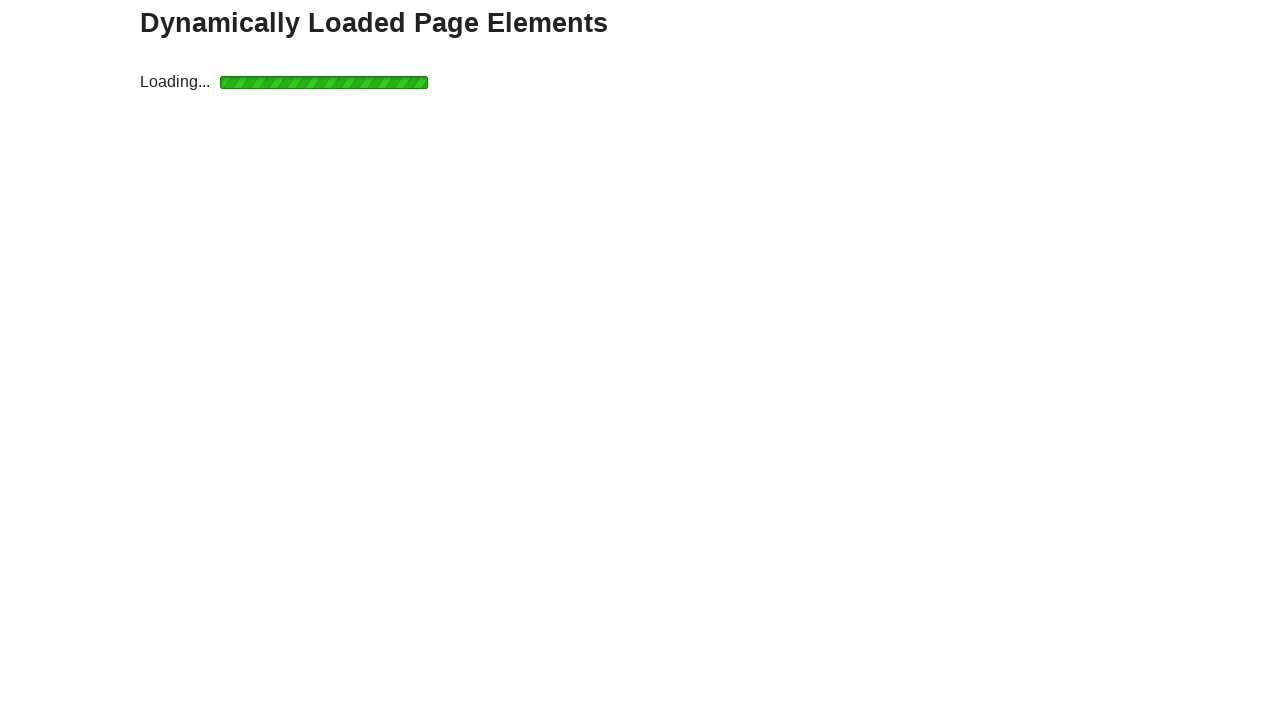

Expected timeout occurred - finish element did not appear within 3000ms
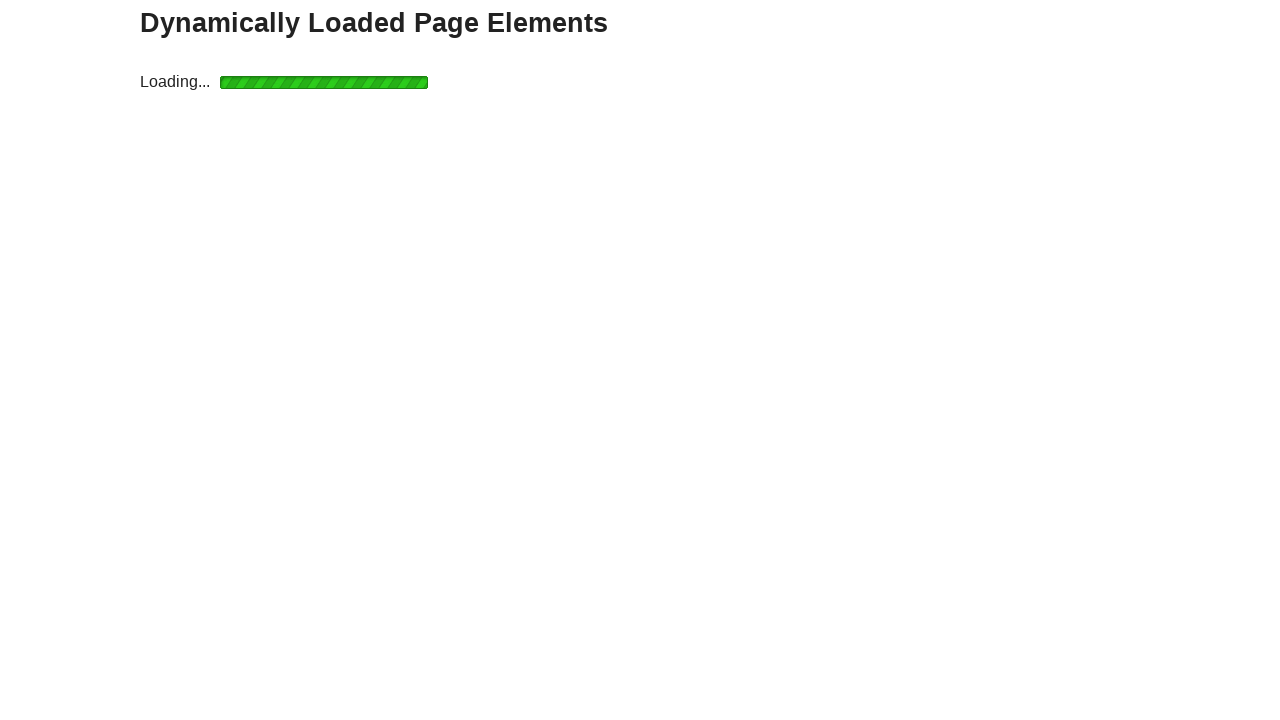

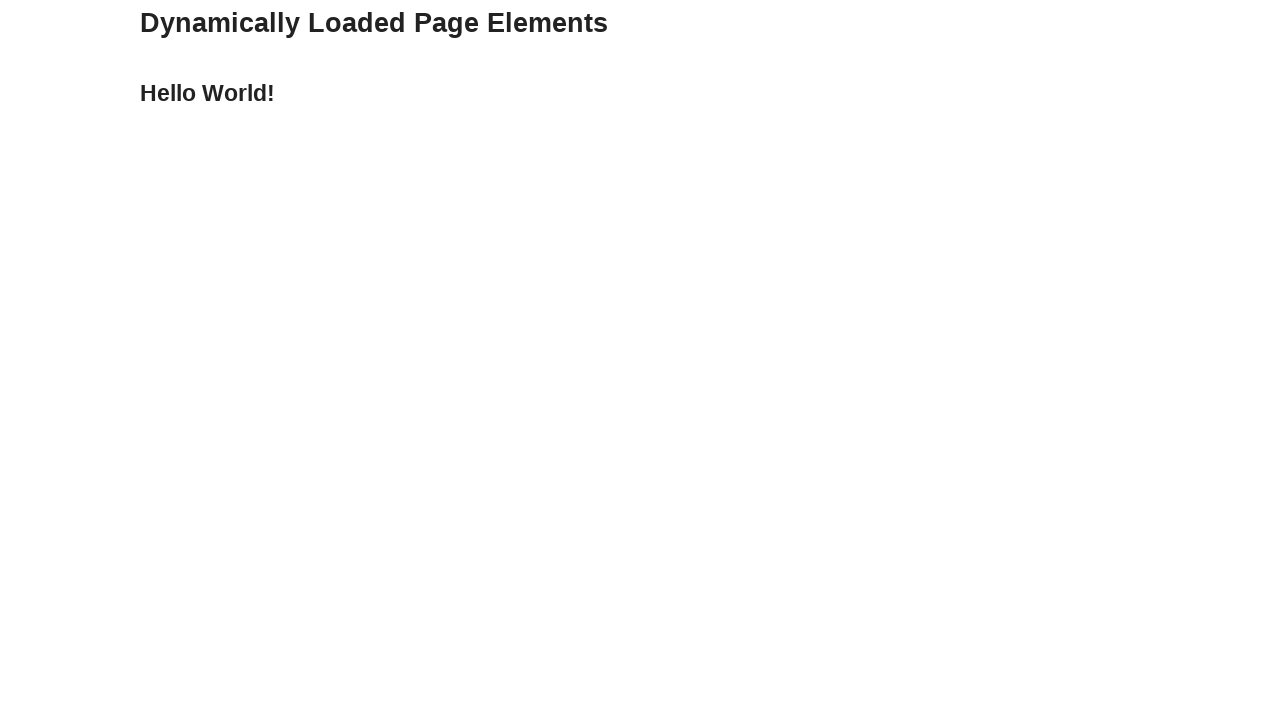